Navigates to an Angular demo application and clicks on the library navigation button to access the library section.

Starting URL: https://rahulshettyacademy.com/angularAppdemo

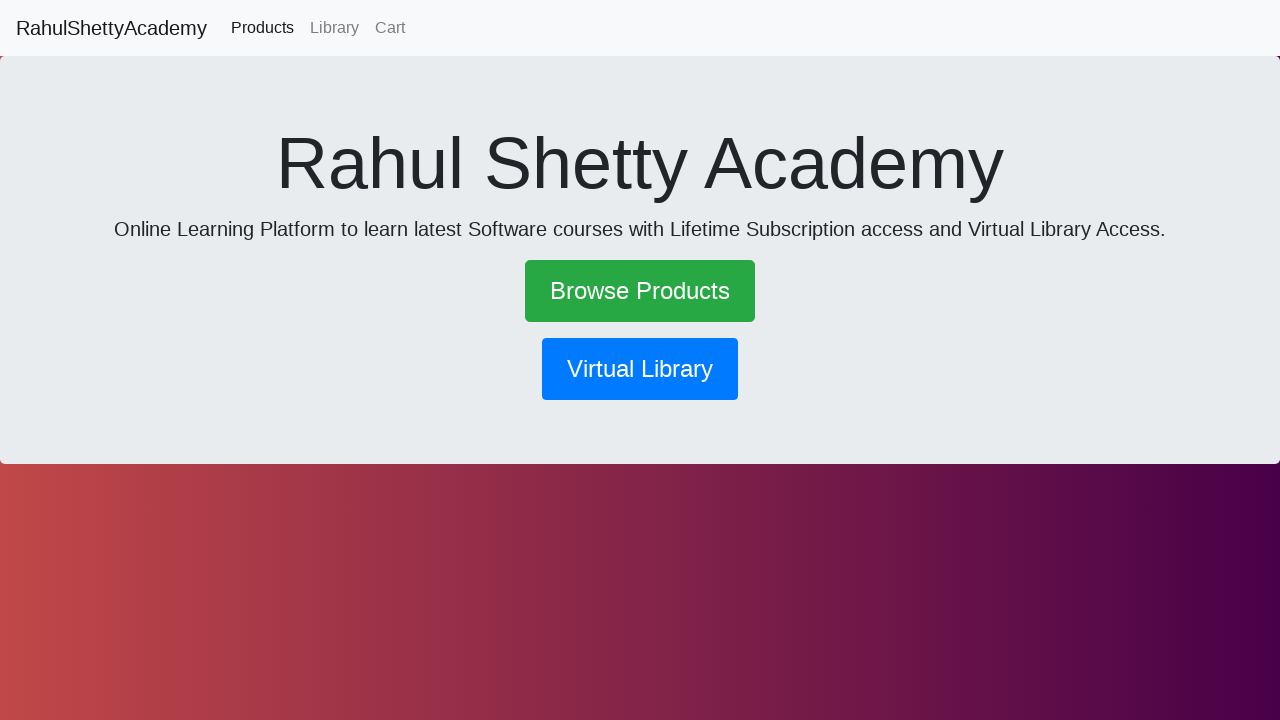

Waited for page to reach network idle state
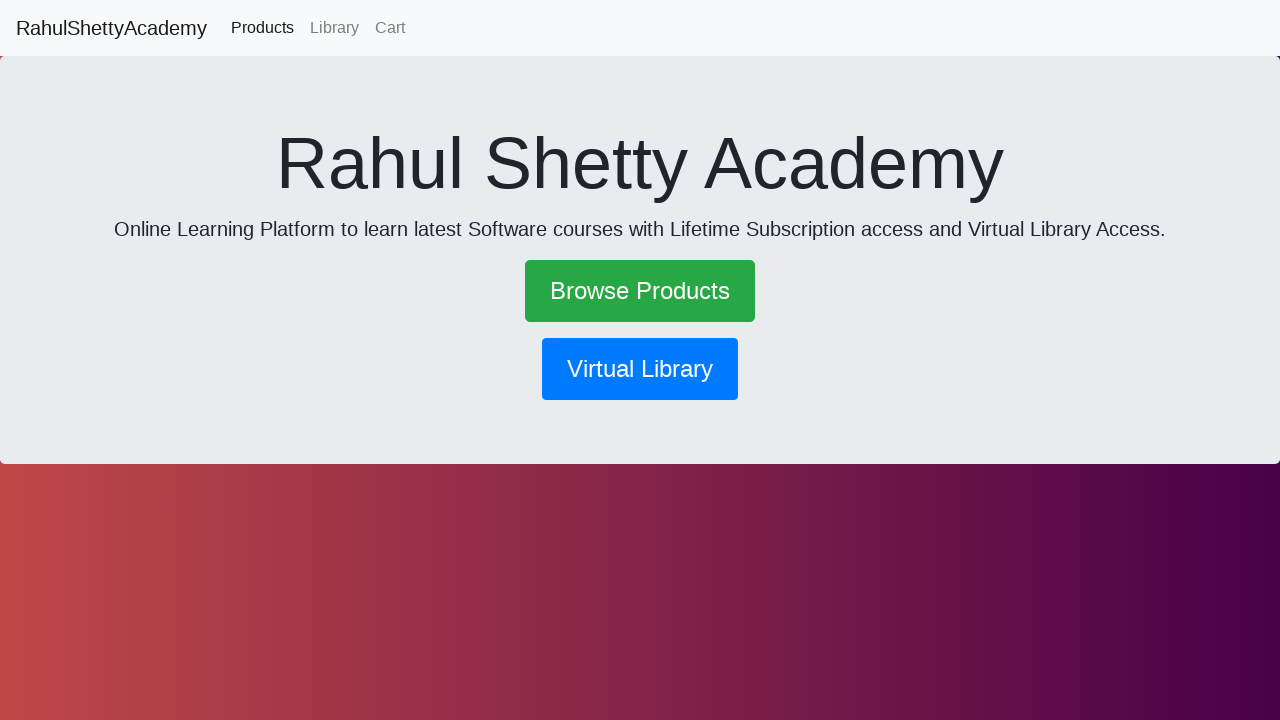

Clicked on the library navigation button at (640, 369) on button[routerlink*='library']
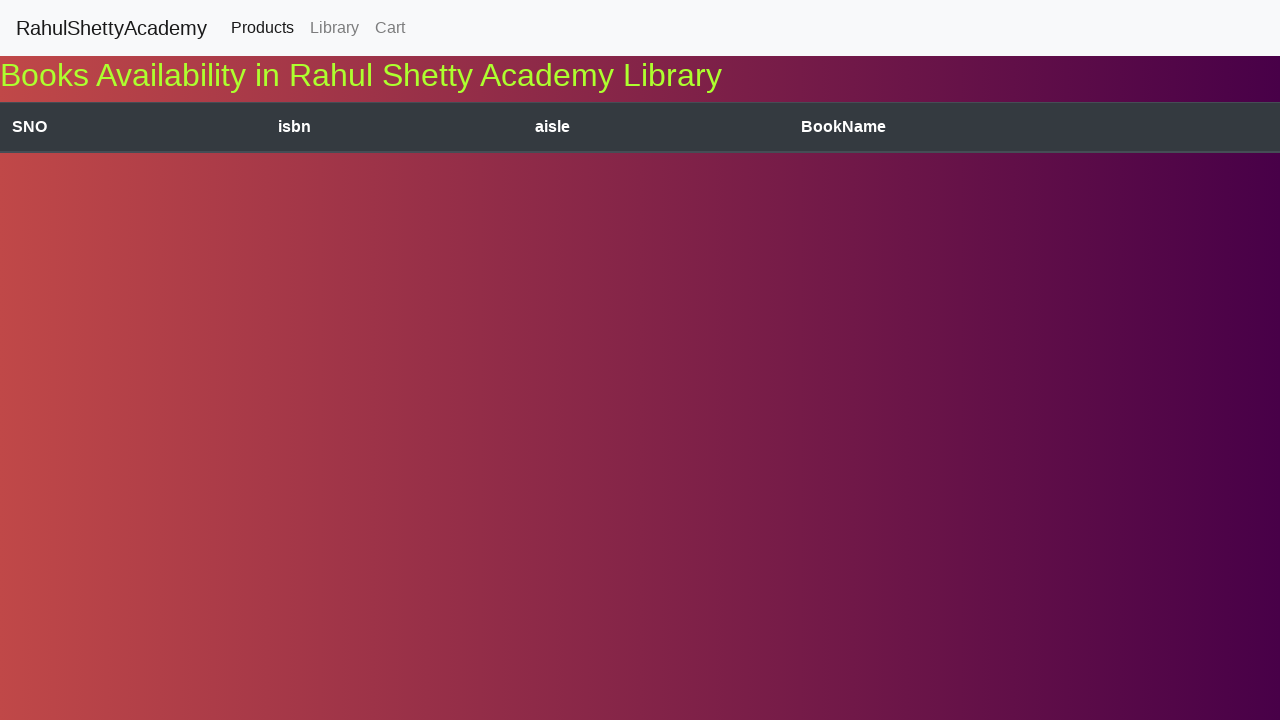

Waited for library page to reach network idle state after navigation
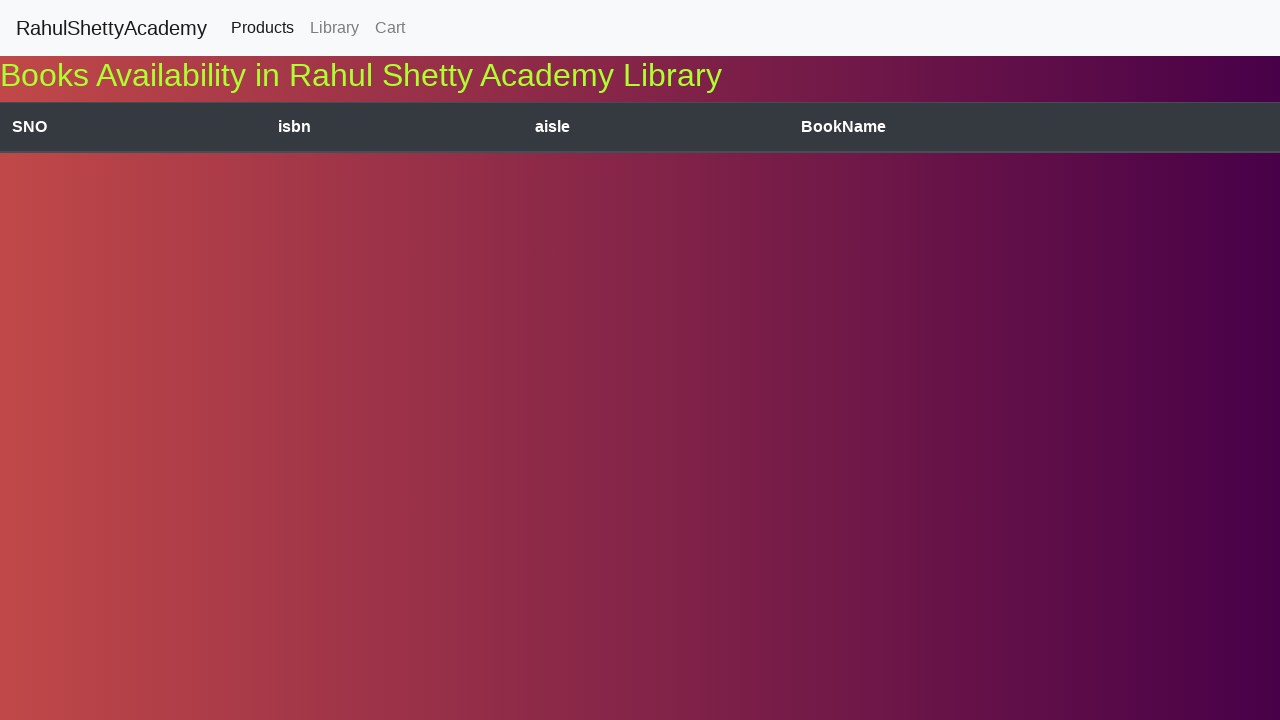

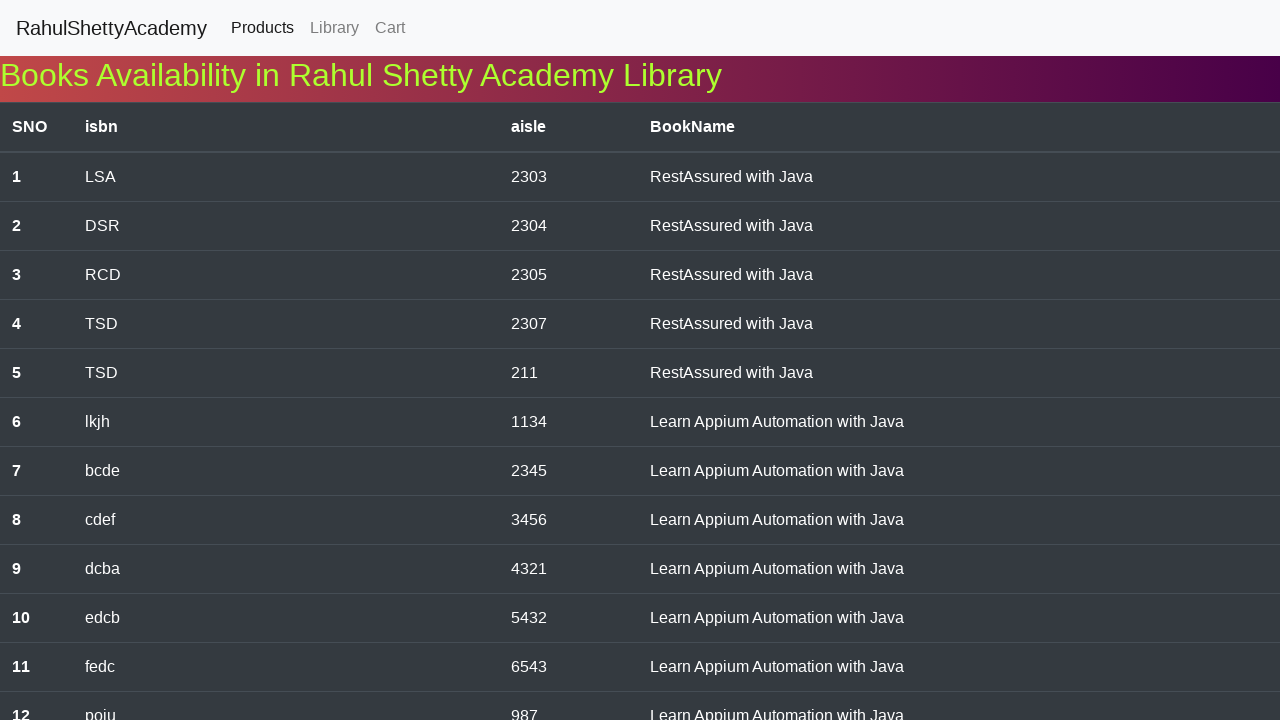